Navigates to Rahul Shetty Academy website and verifies the page loads by checking the title and URL

Starting URL: https://rahulshettyacademy.com

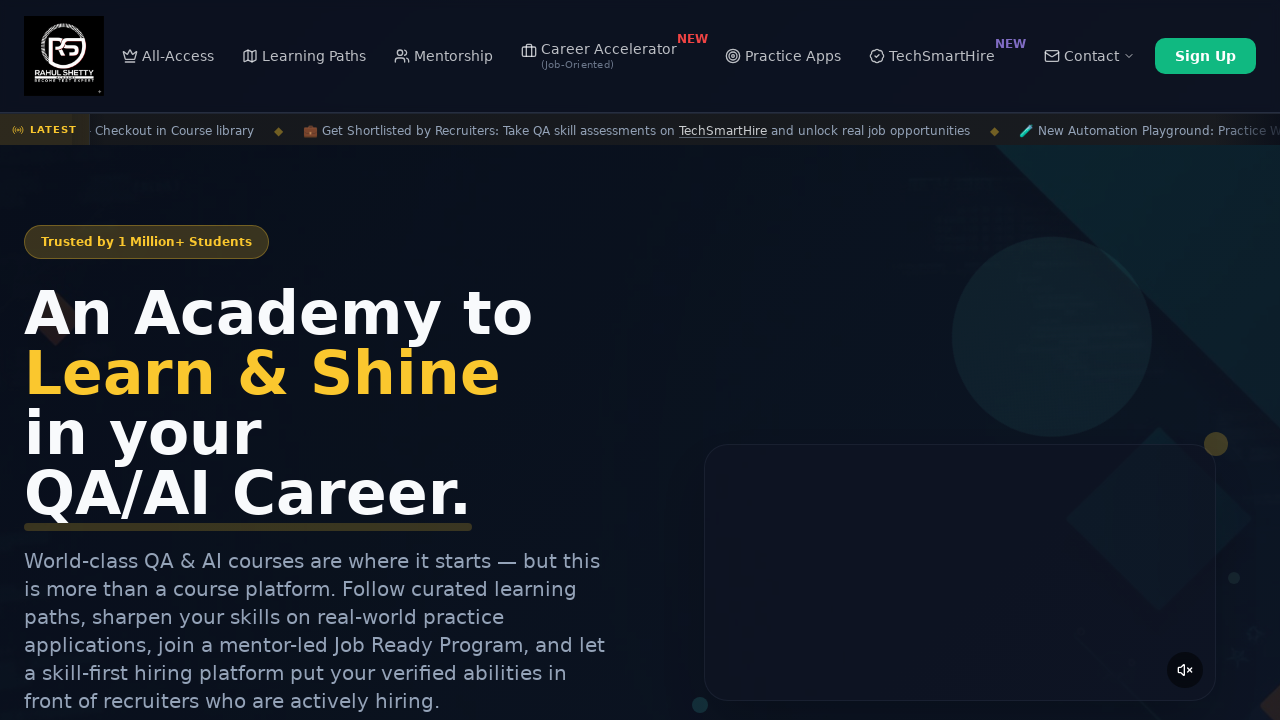

Waited for page to reach domcontentloaded state
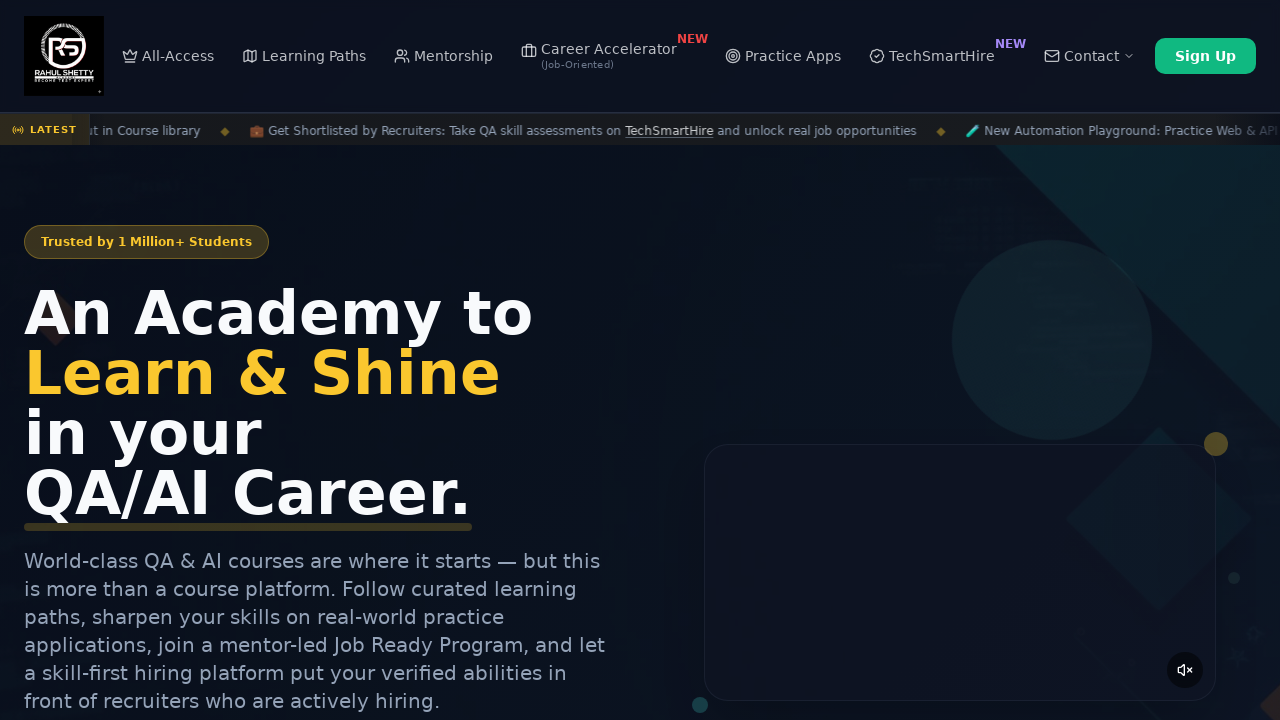

Retrieved page title: Rahul Shetty Academy | QA Automation, Playwright, AI Testing & Online Training
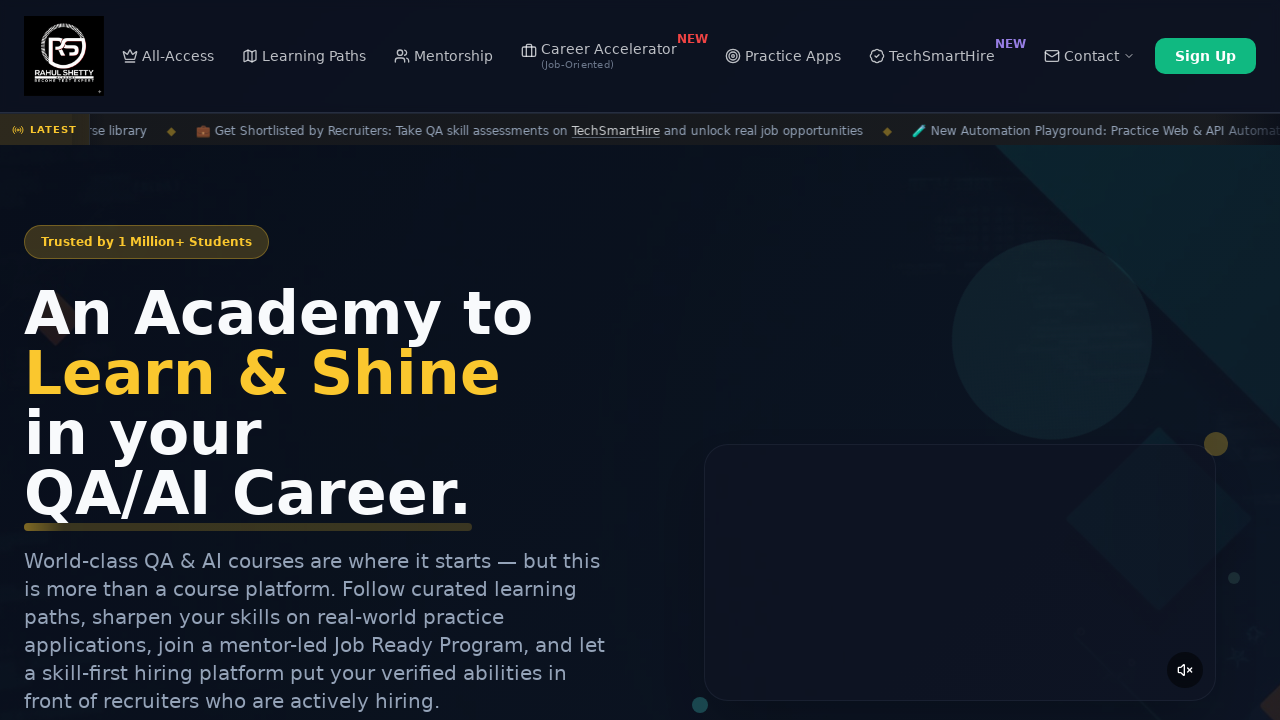

Retrieved current URL: https://rahulshettyacademy.com/
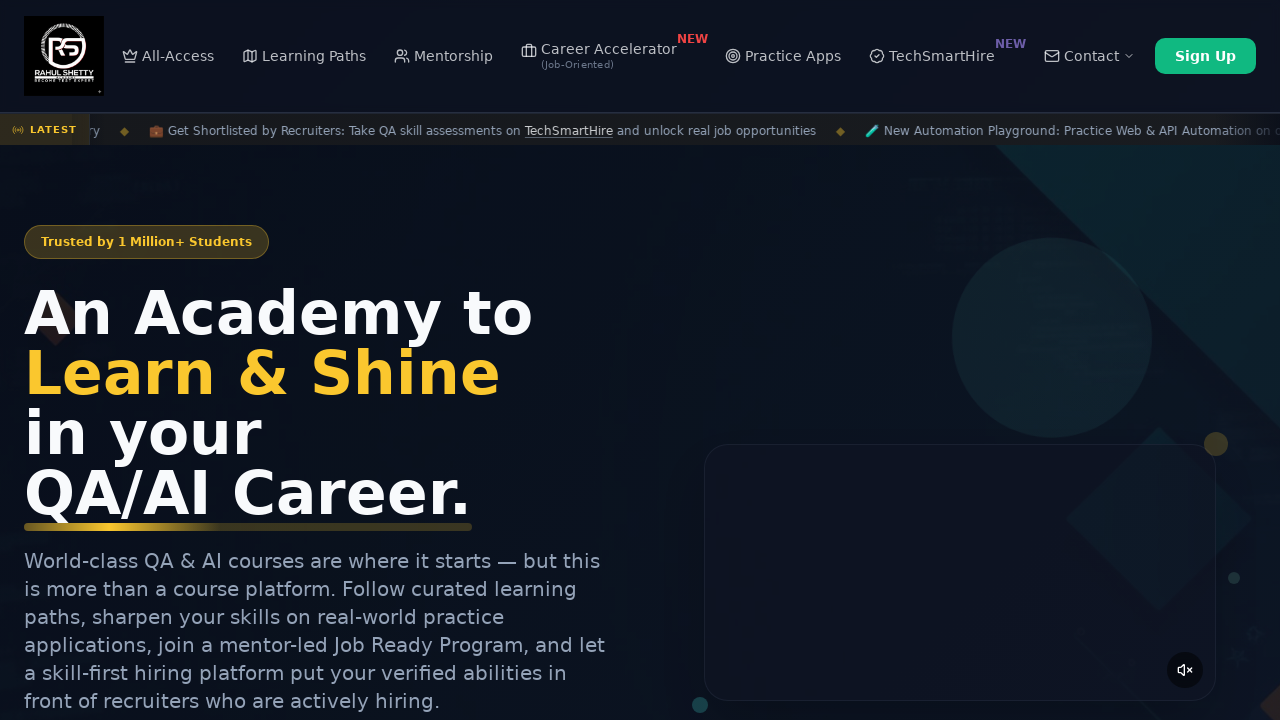

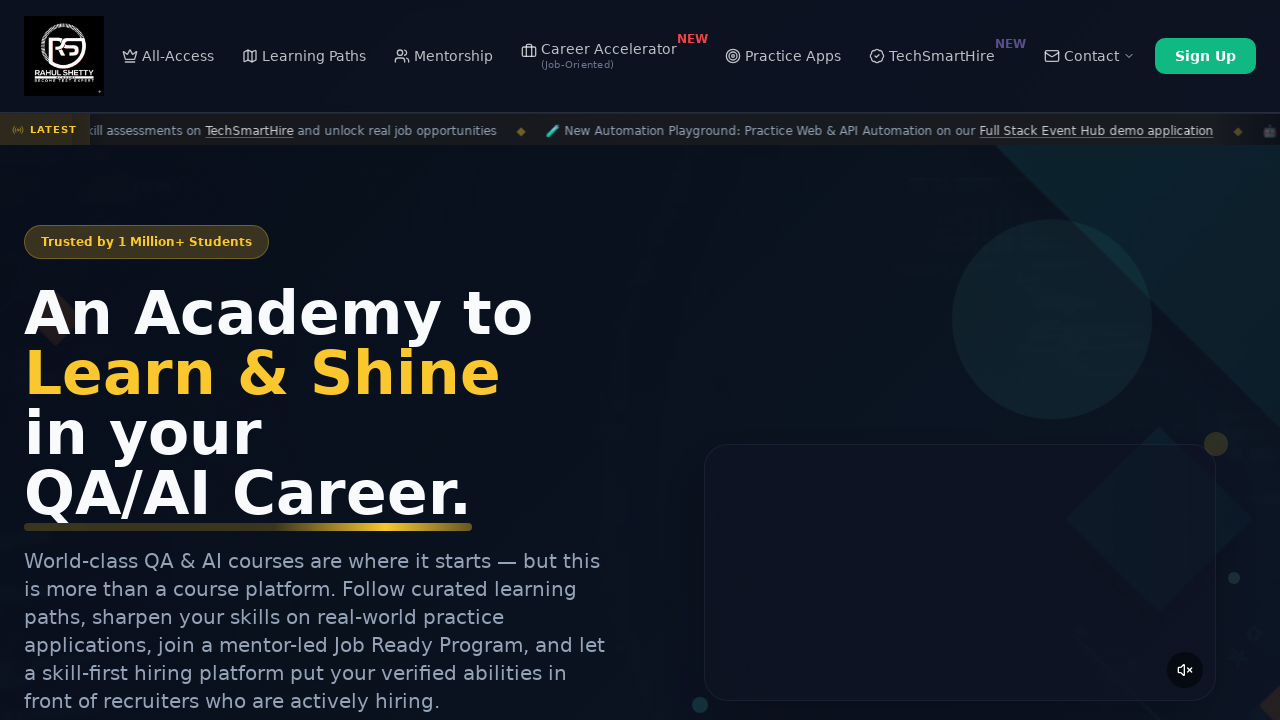